Tests the product comparison feature by navigating to a product page and clicking the compare button, then handling the resulting window behavior.

Starting URL: http://shoppersstack.com/products_page/39

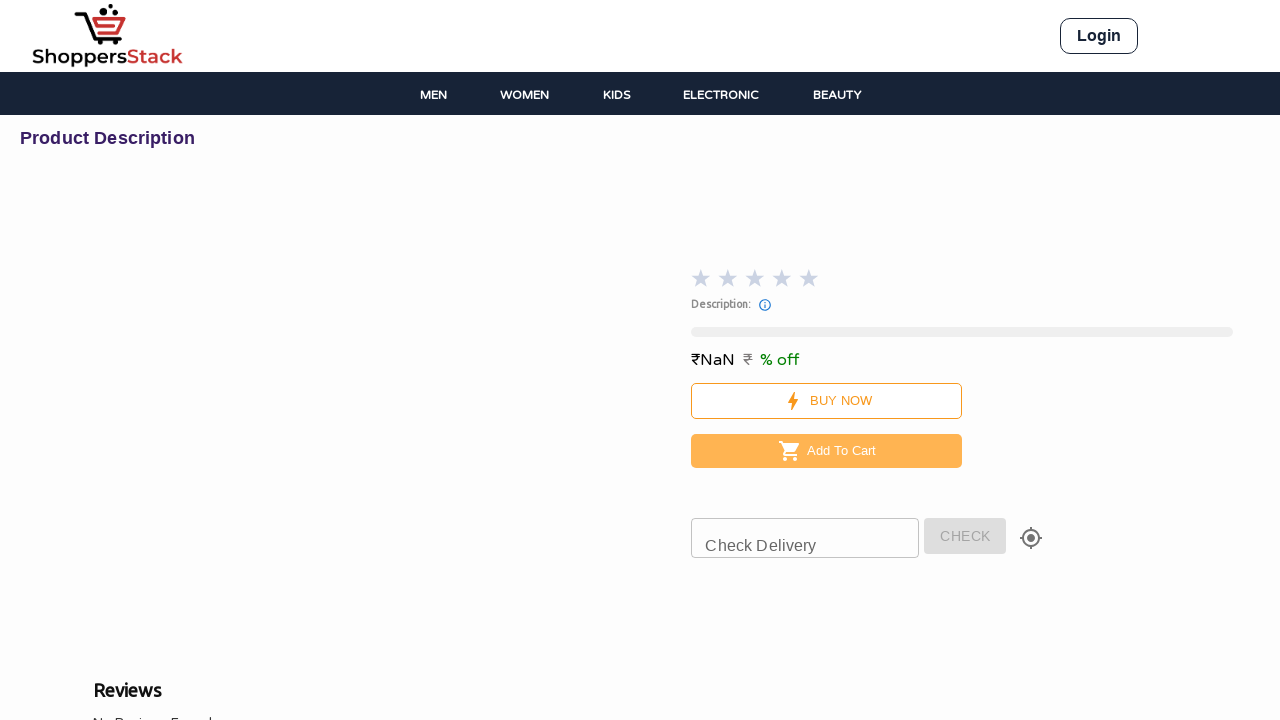

Waited for page to load (networkidle state)
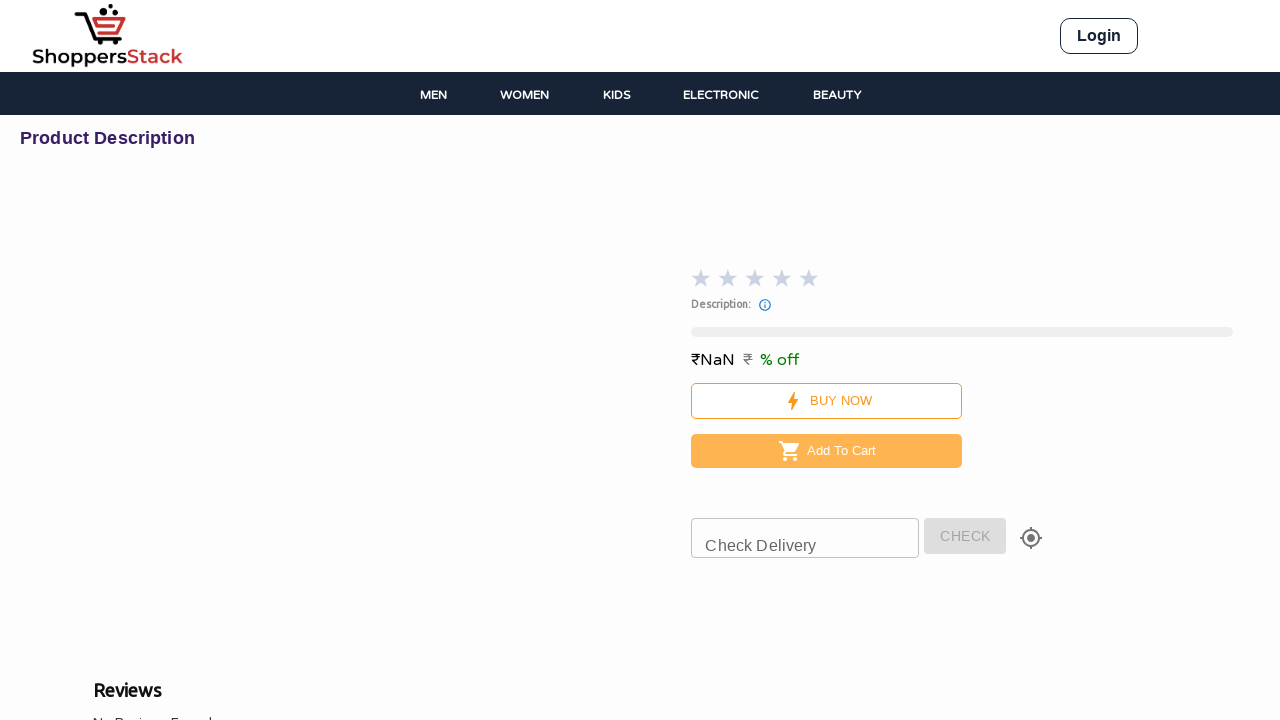

Clicked the compare button at (765, 305) on #compare
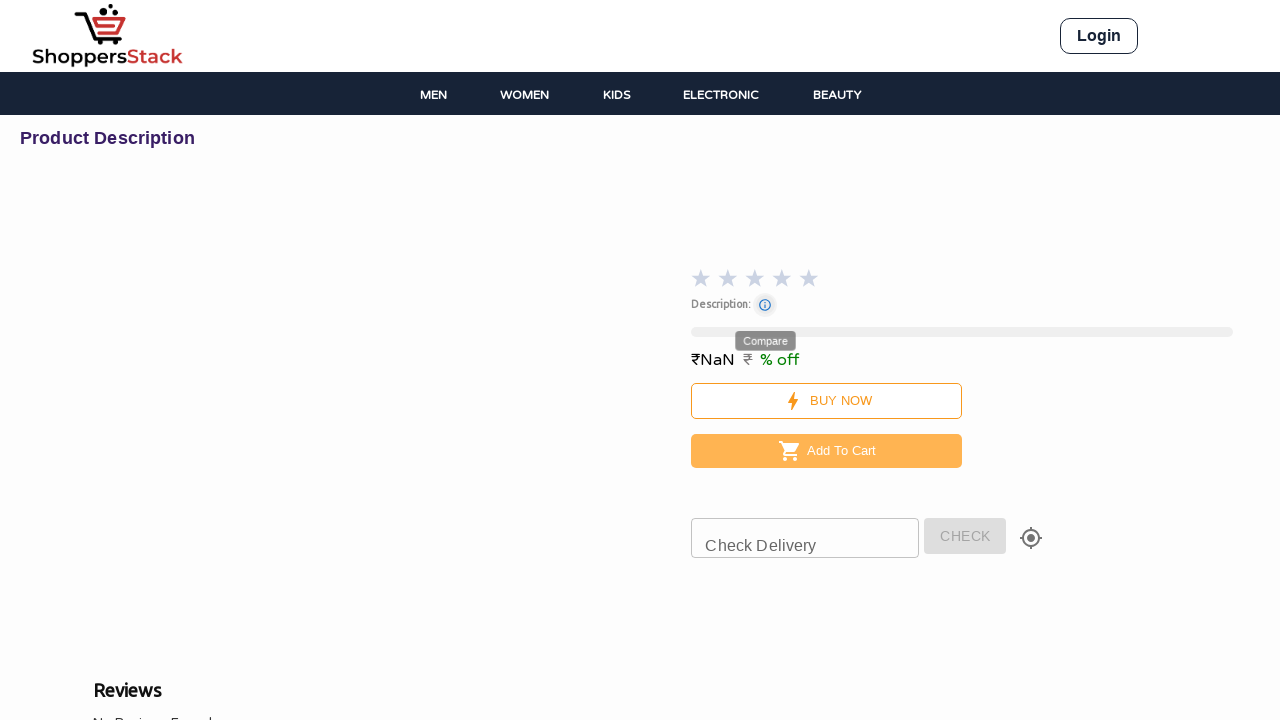

Waited 3 seconds for popup window to appear
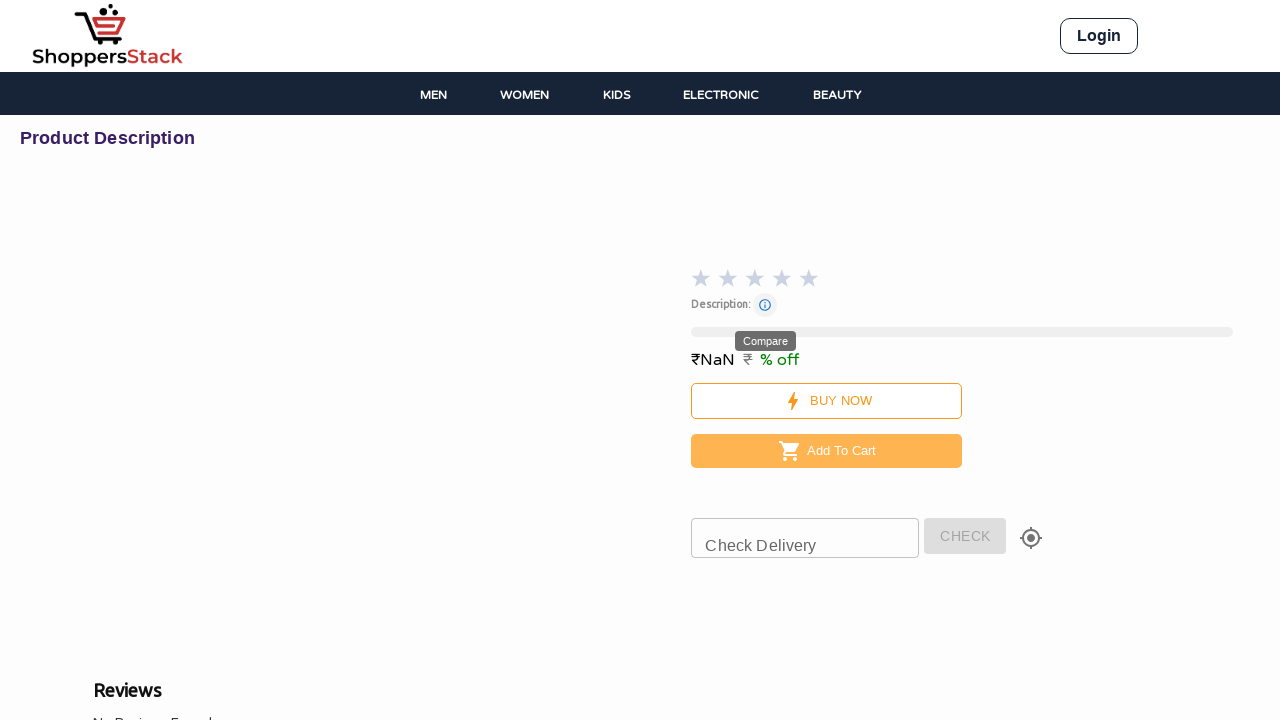

Closed any popup windows that opened, keeping main page active
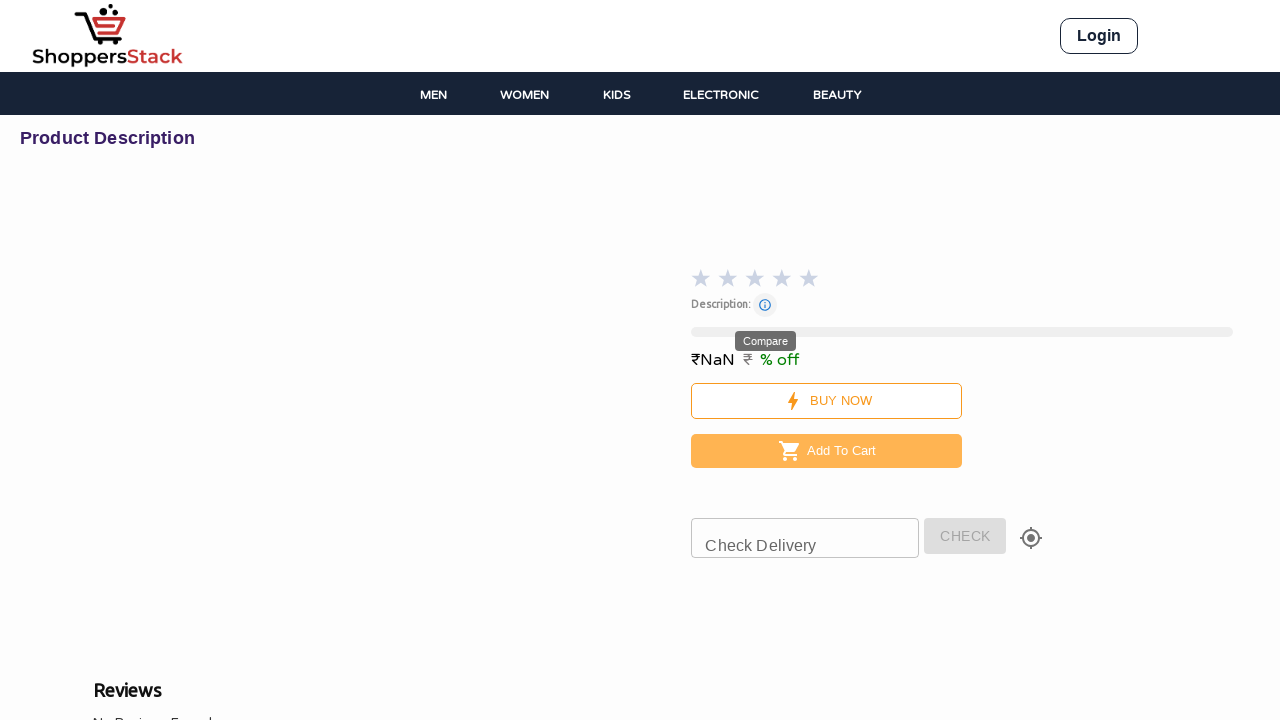

Waited 1 second to verify return to main page
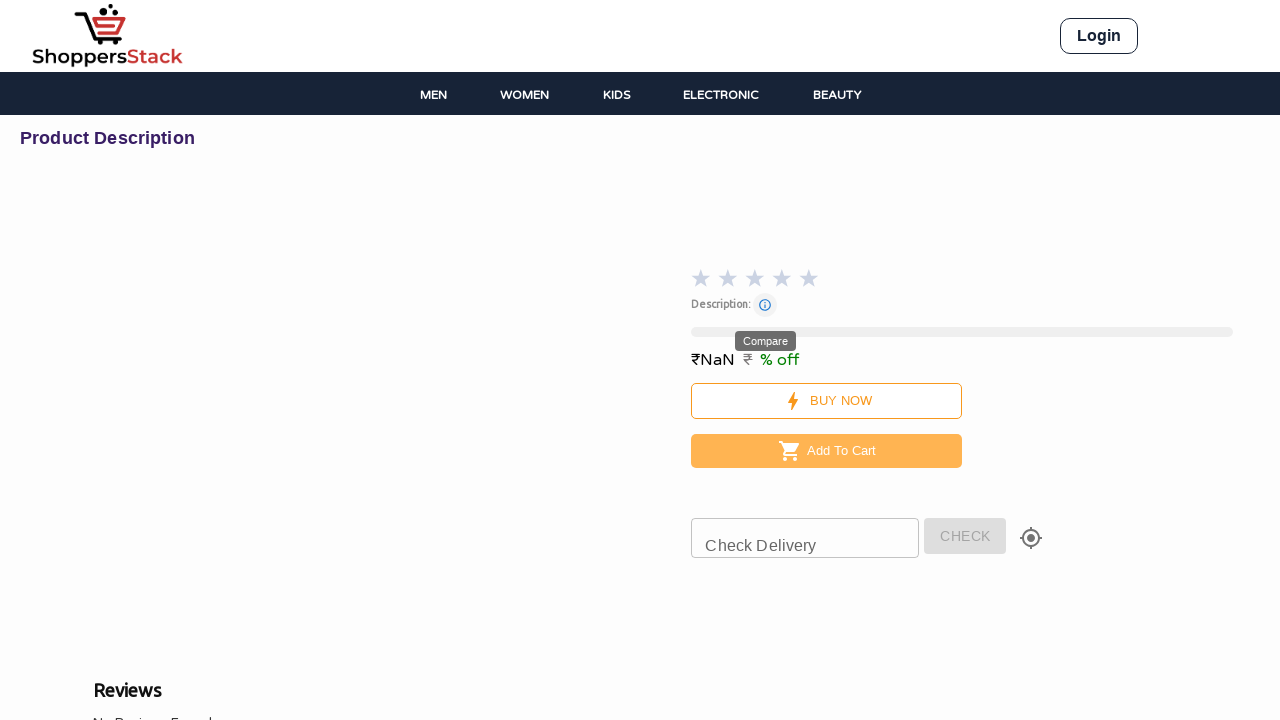

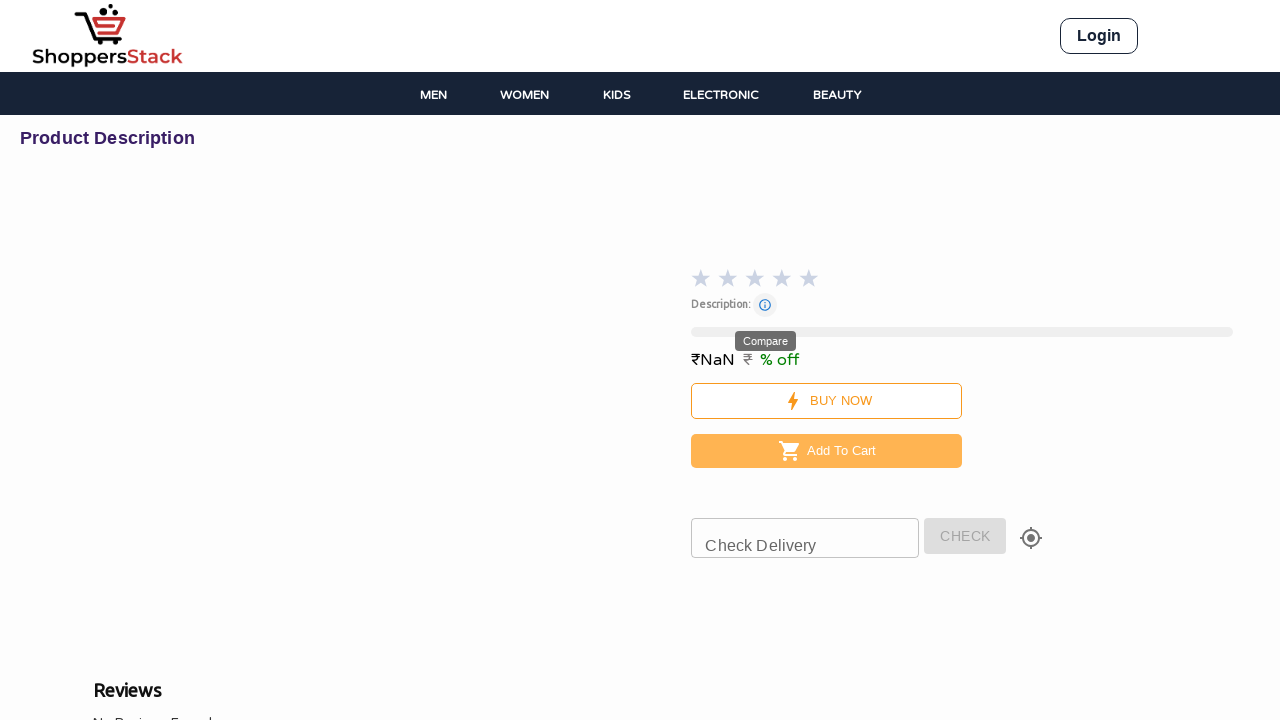